Tests a floor heating cable calculator by entering room dimensions, selecting room type and heating type, then clicking calculate to verify the output power values.

Starting URL: https://kermi-fko.ru/raschety/Calc-Rehau-Solelec.aspx

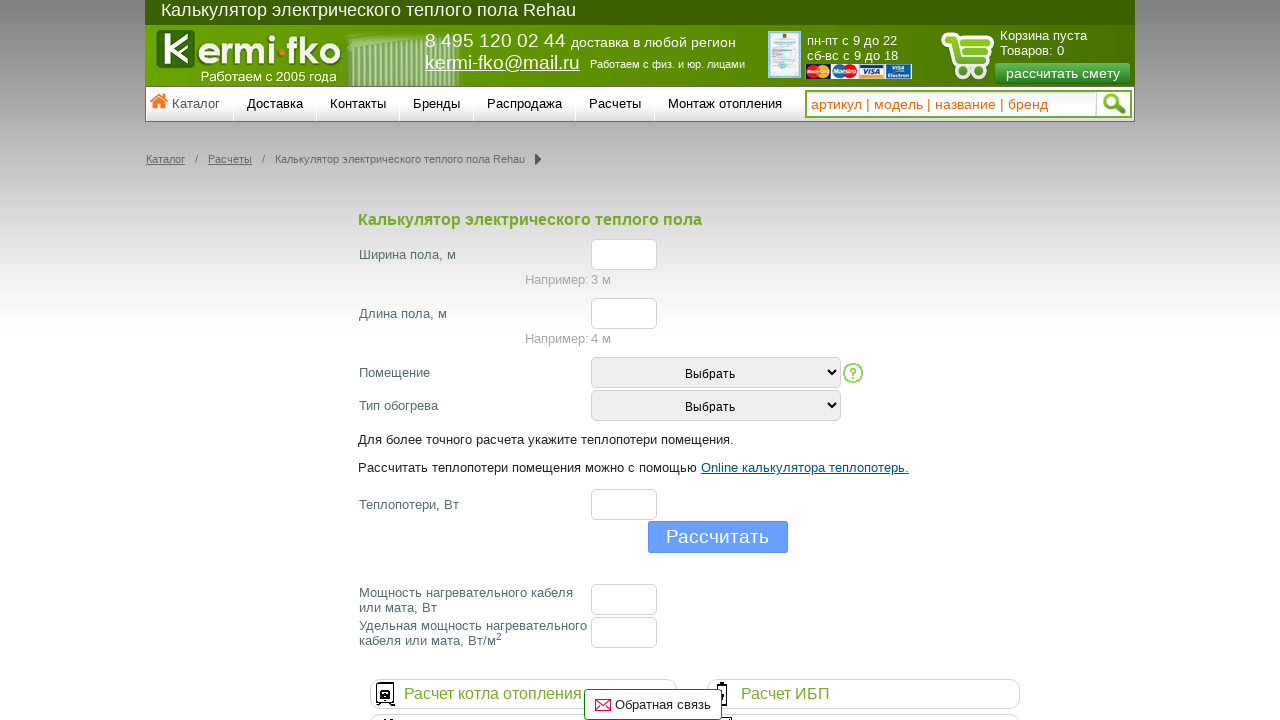

Entered room width value of 3 on #el_f_width
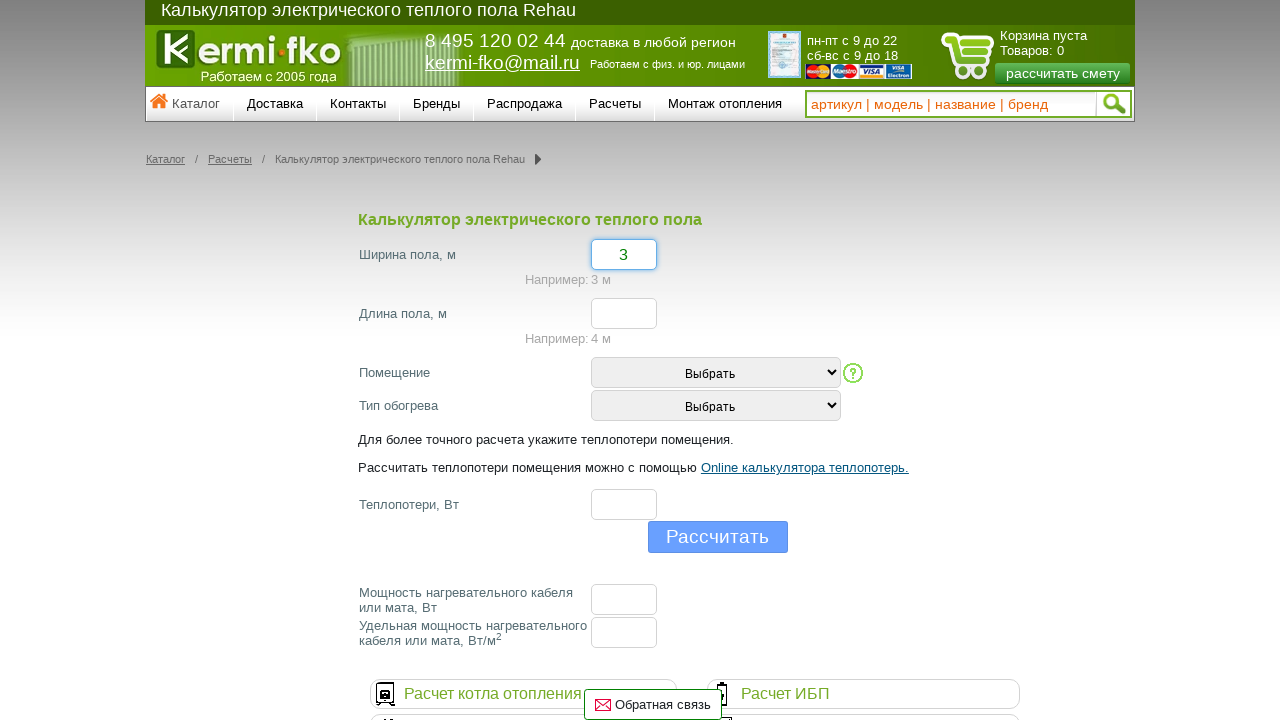

Entered room length value of 5 on #el_f_lenght
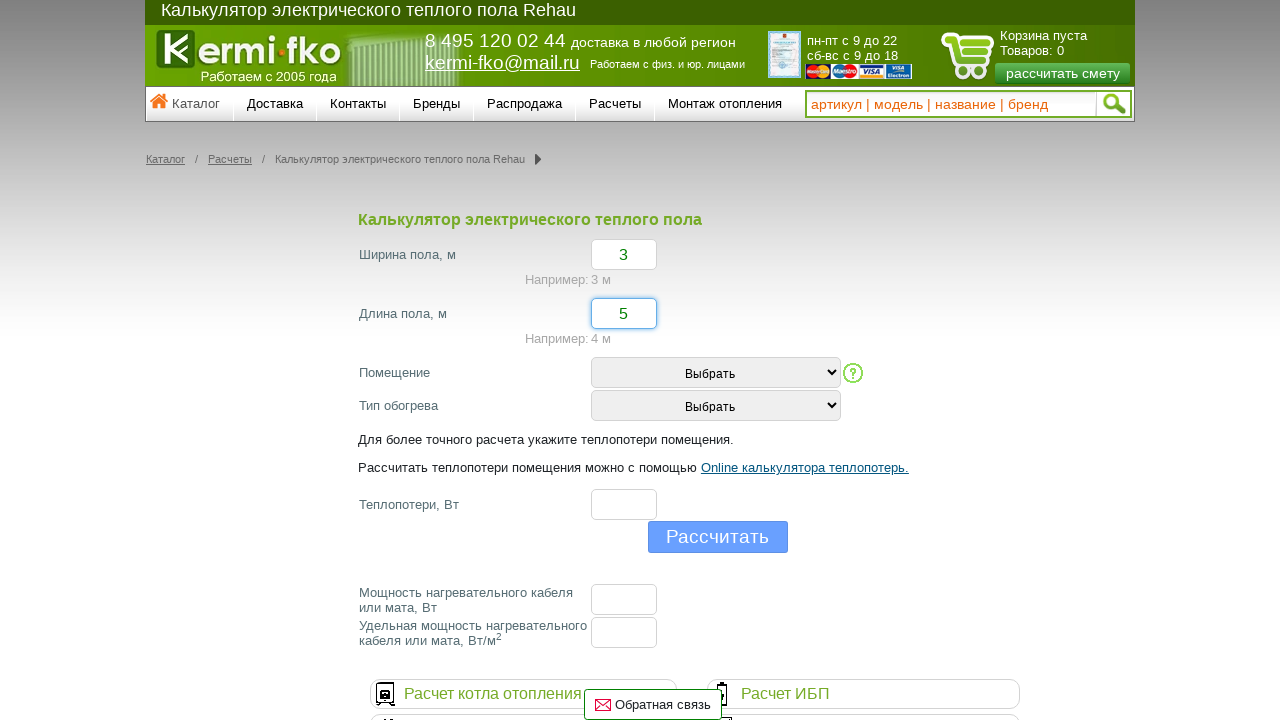

Selected room type option 2 from dropdown on #room_type
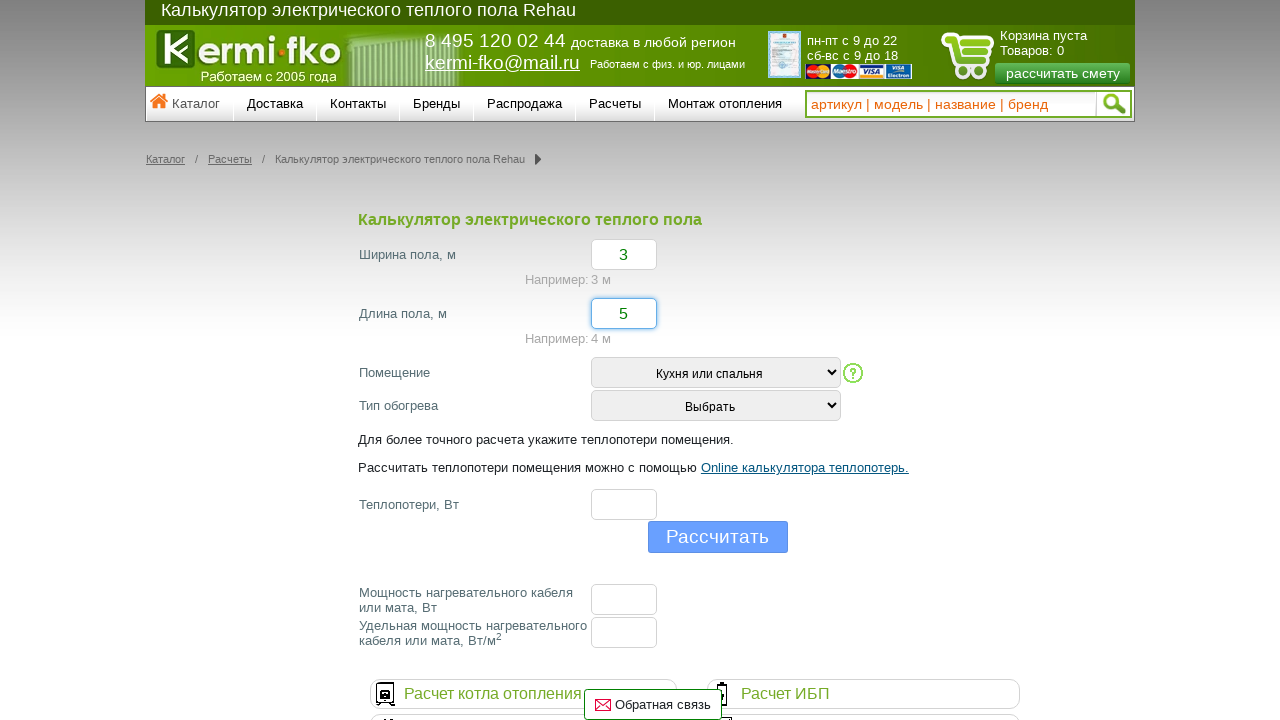

Selected heating type option 2 from dropdown on #heating_type
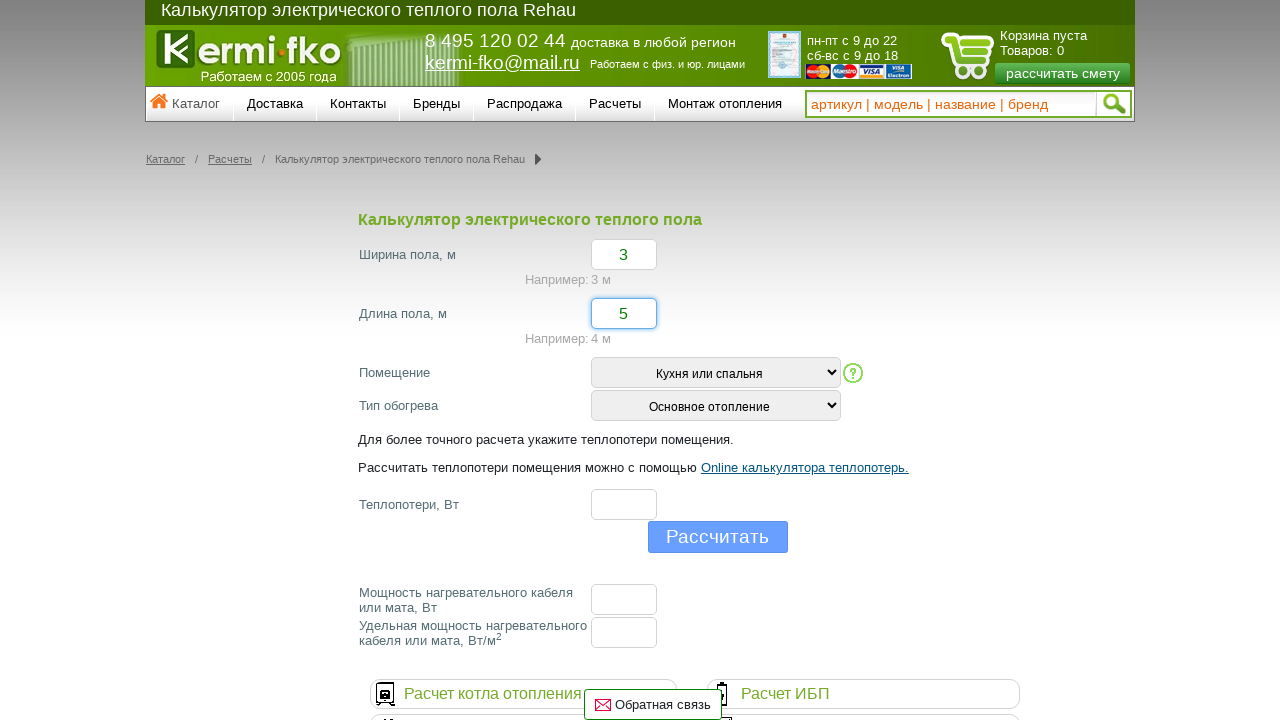

Clicked calculate button at (718, 537) on input[type='button']
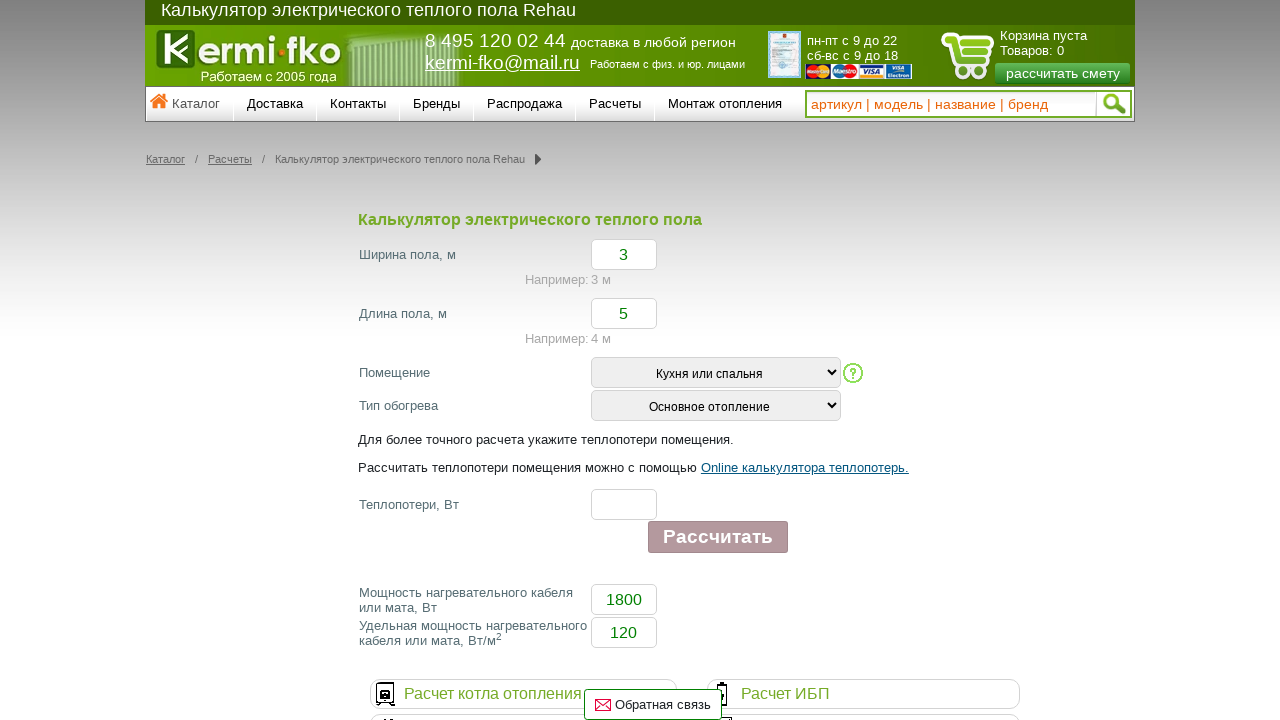

Calculation completed and results populated with output power value
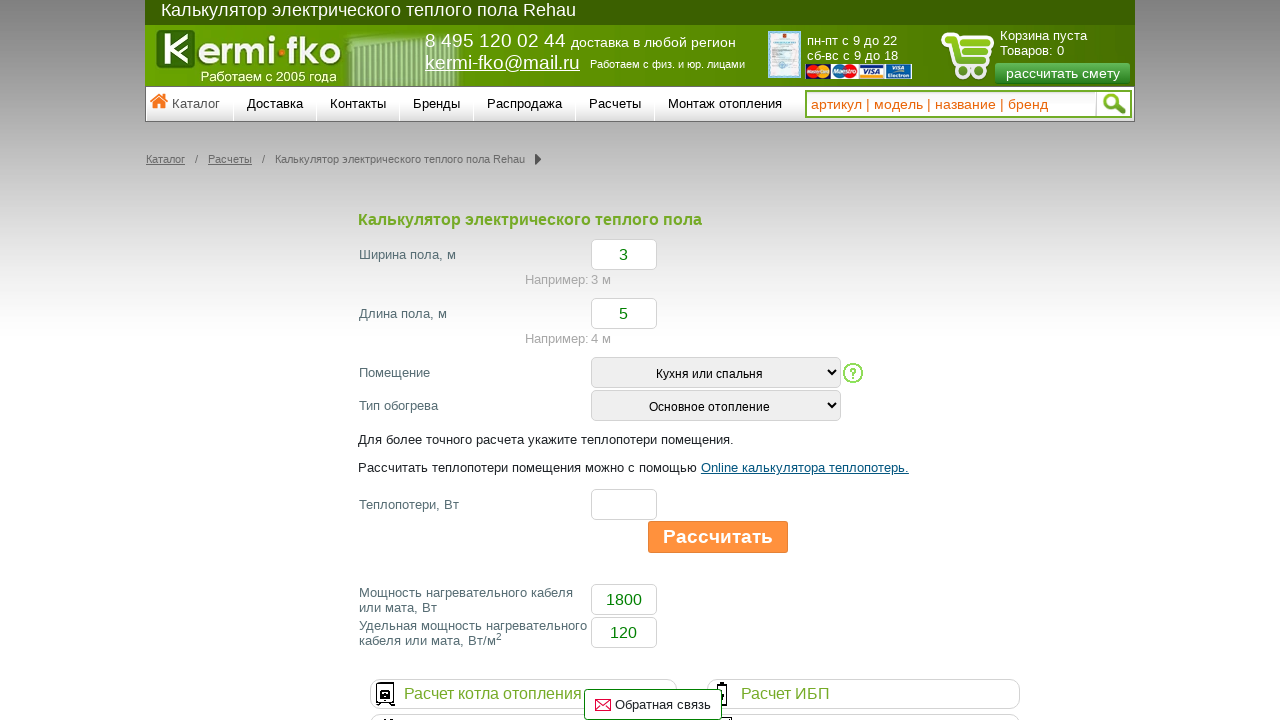

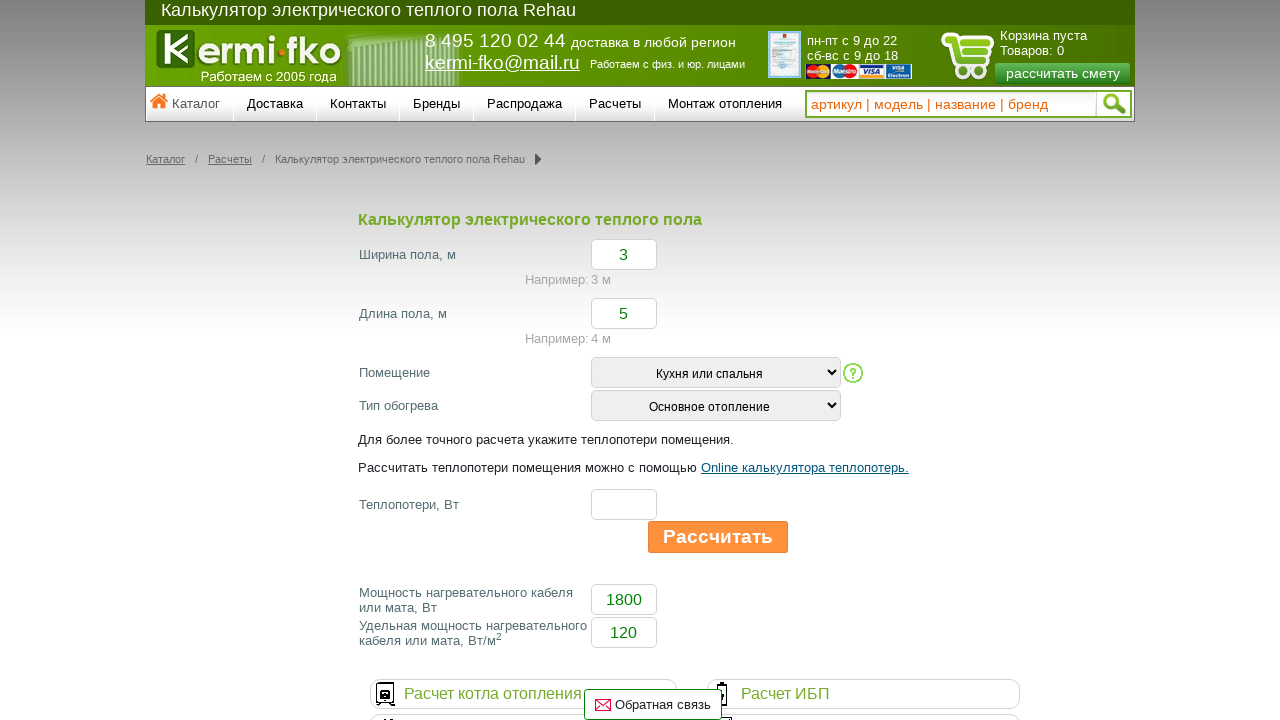